Tests interacting with a datepicker element inside an iframe by switching to the frame and clicking the datepicker input field

Starting URL: https://jqueryui.com/datepicker/

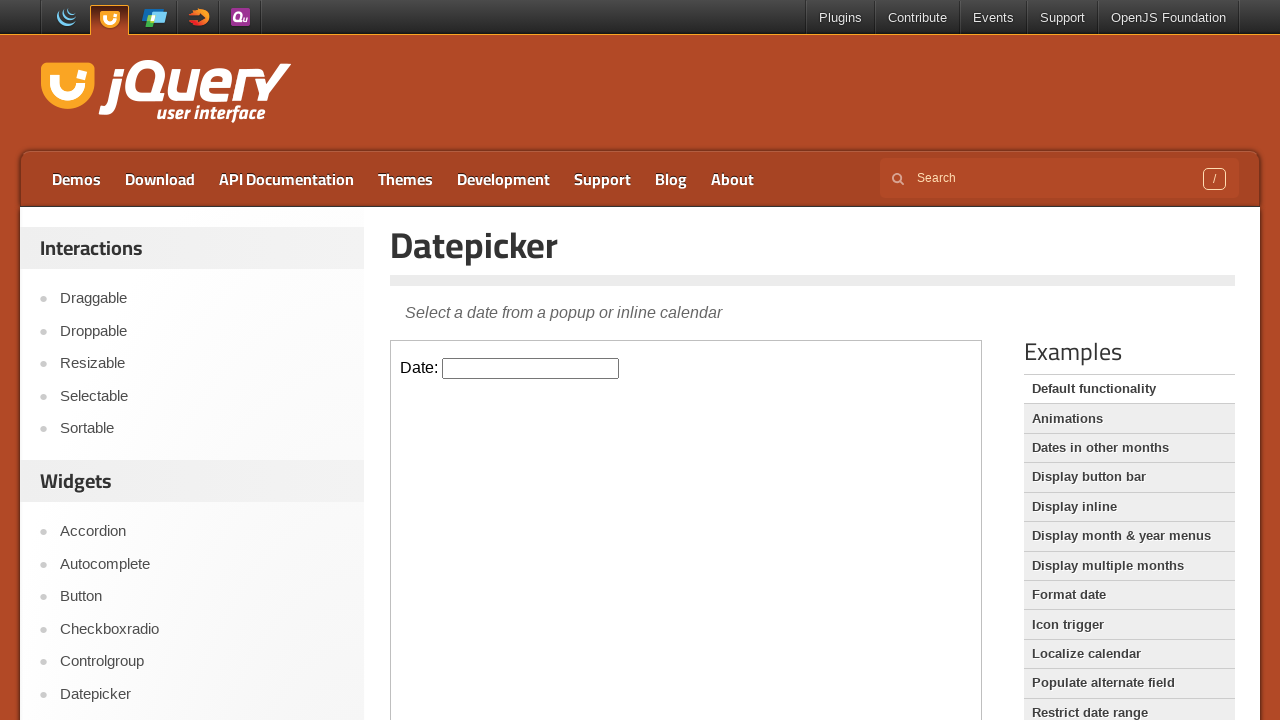

Located the demo-frame iframe containing the datepicker
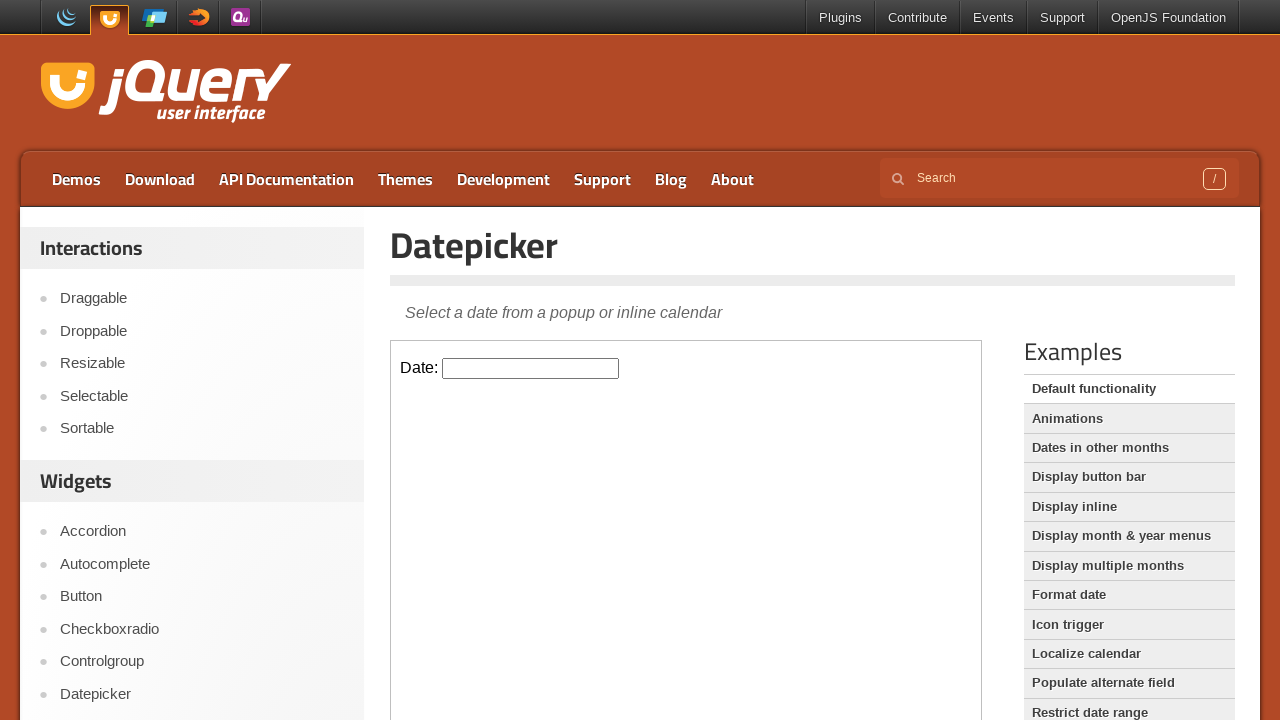

Clicked the datepicker input field inside the iframe at (531, 368) on .demo-frame >> internal:control=enter-frame >> #datepicker
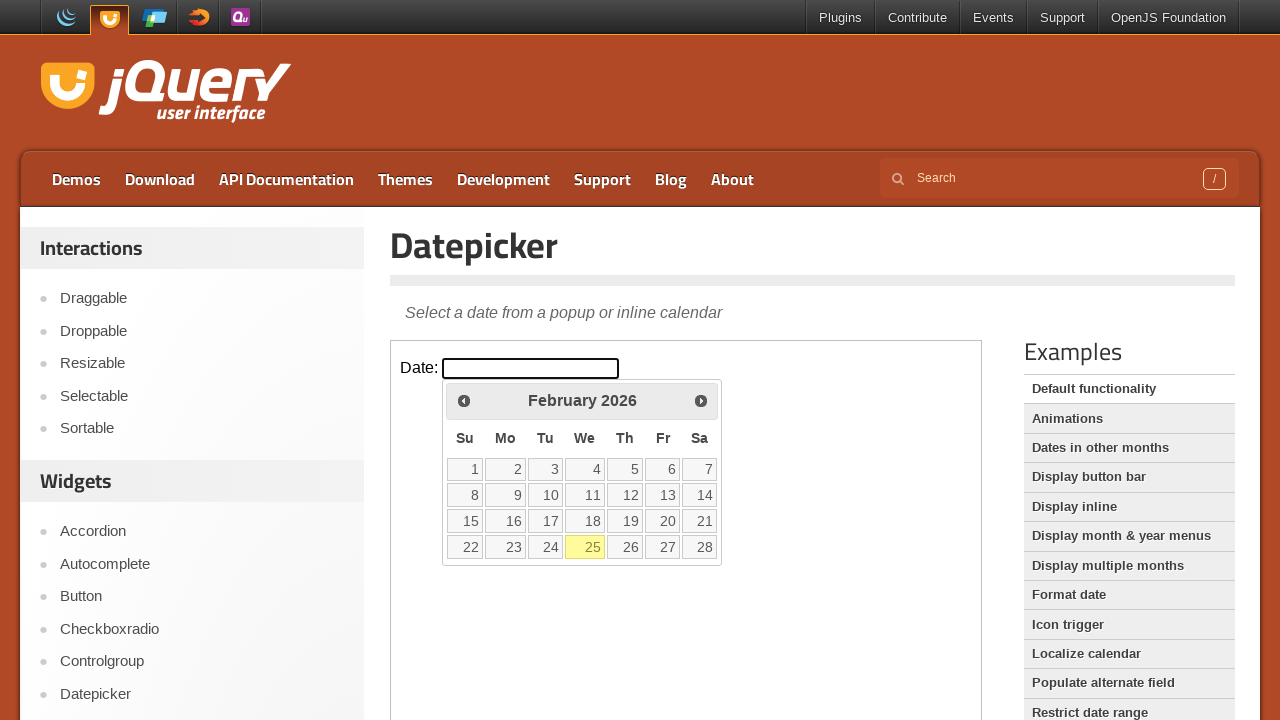

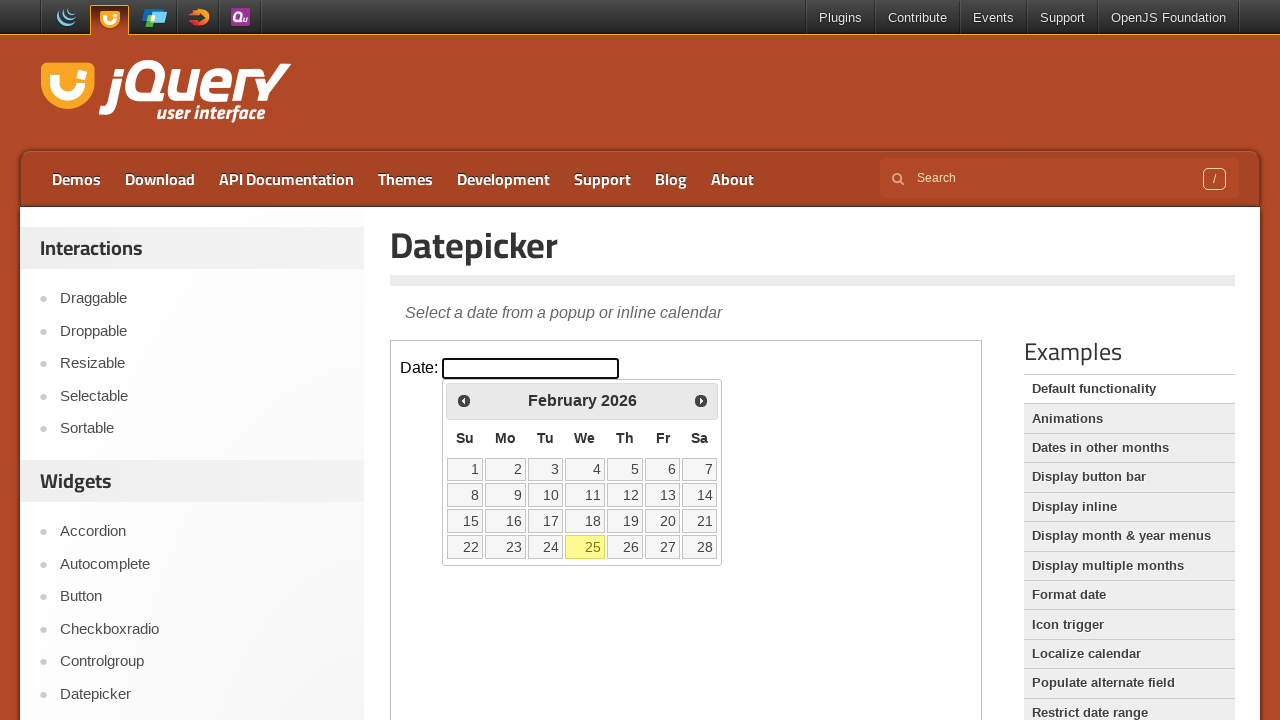